Navigates to the IPL 2022 points table page and verifies that the points table data is displayed correctly by checking for the presence of table elements.

Starting URL: https://www.iplt20.com/points-table/men/2022

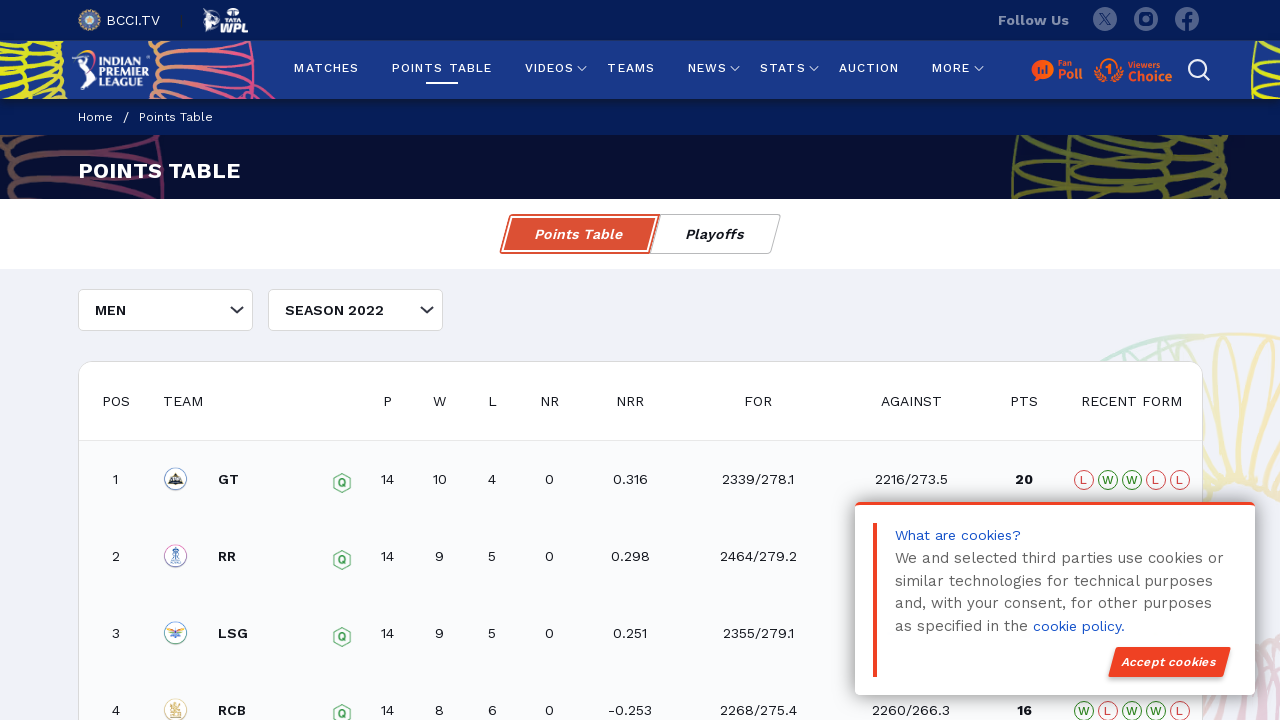

Navigated to IPL 2022 points table page
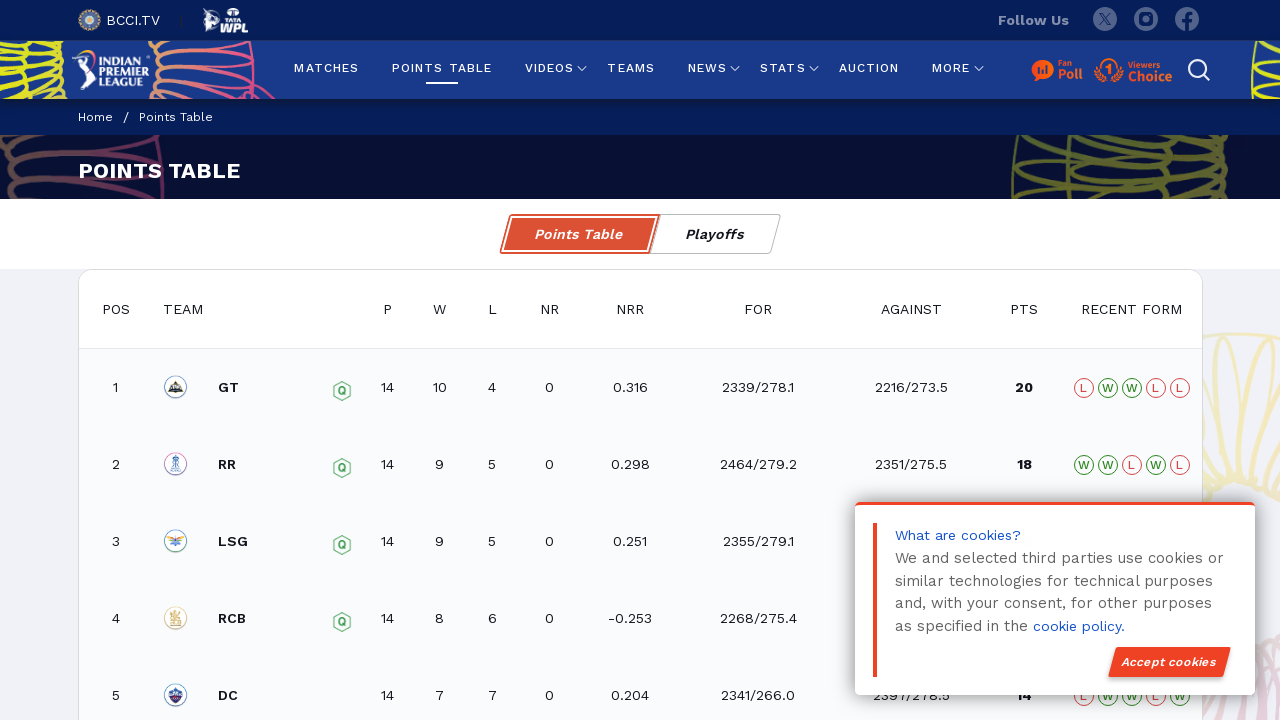

Points table container loaded
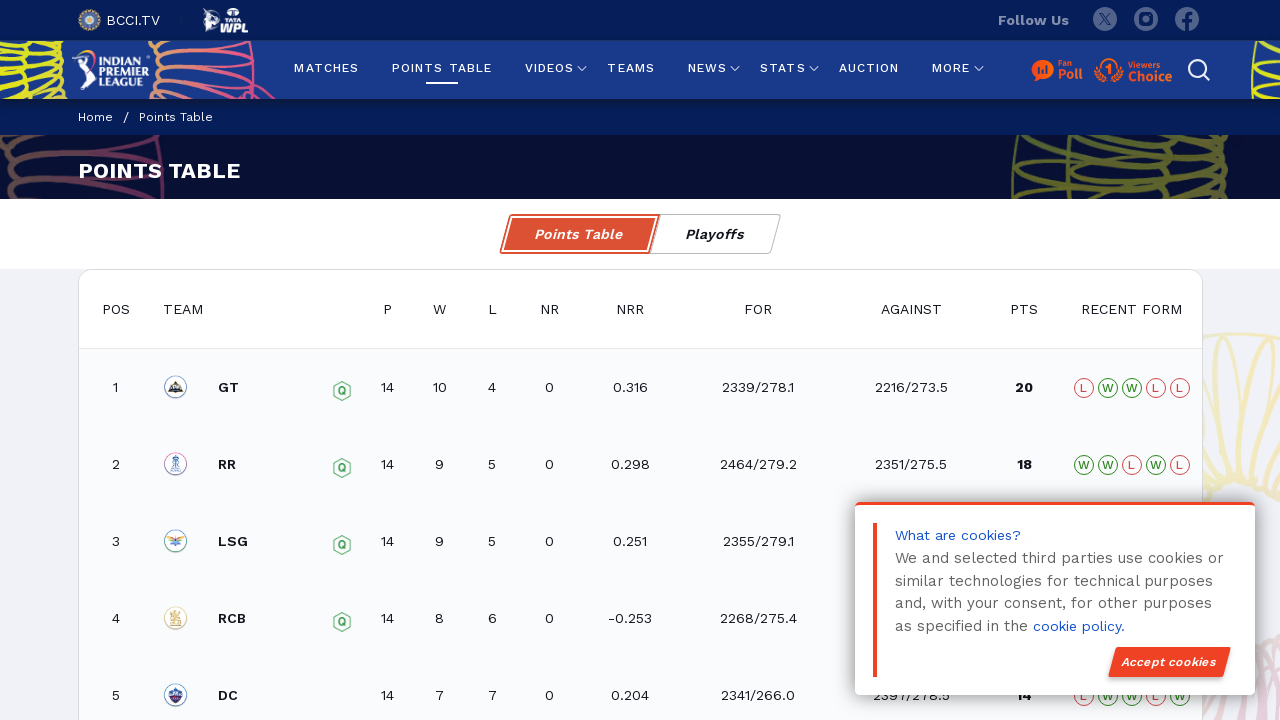

Table qualified rows element is present
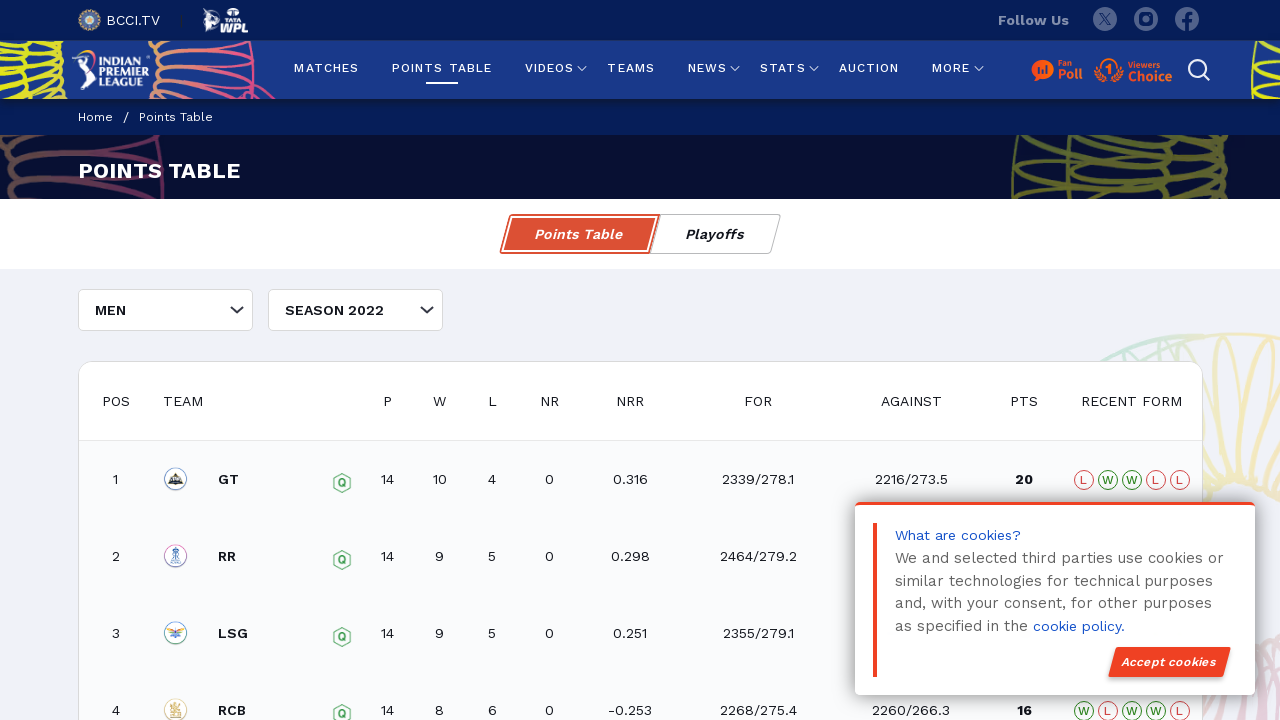

Team color/information elements are displayed
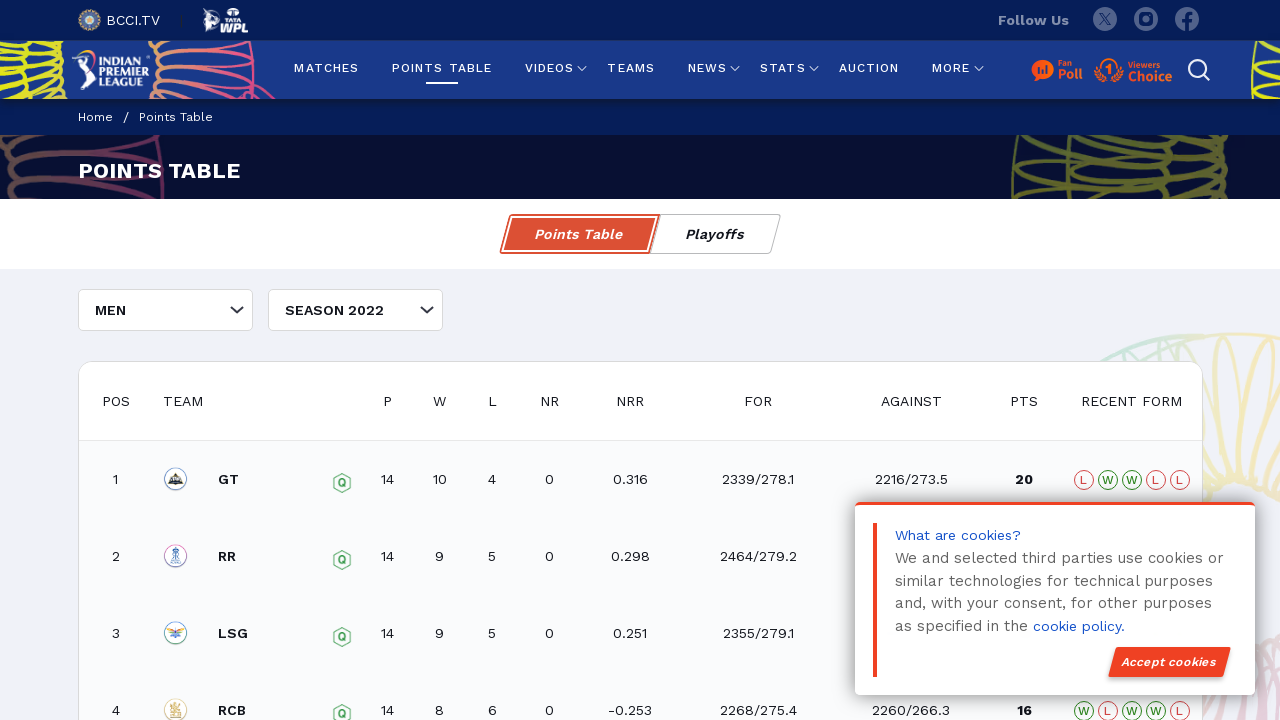

Table rows are present in the points table
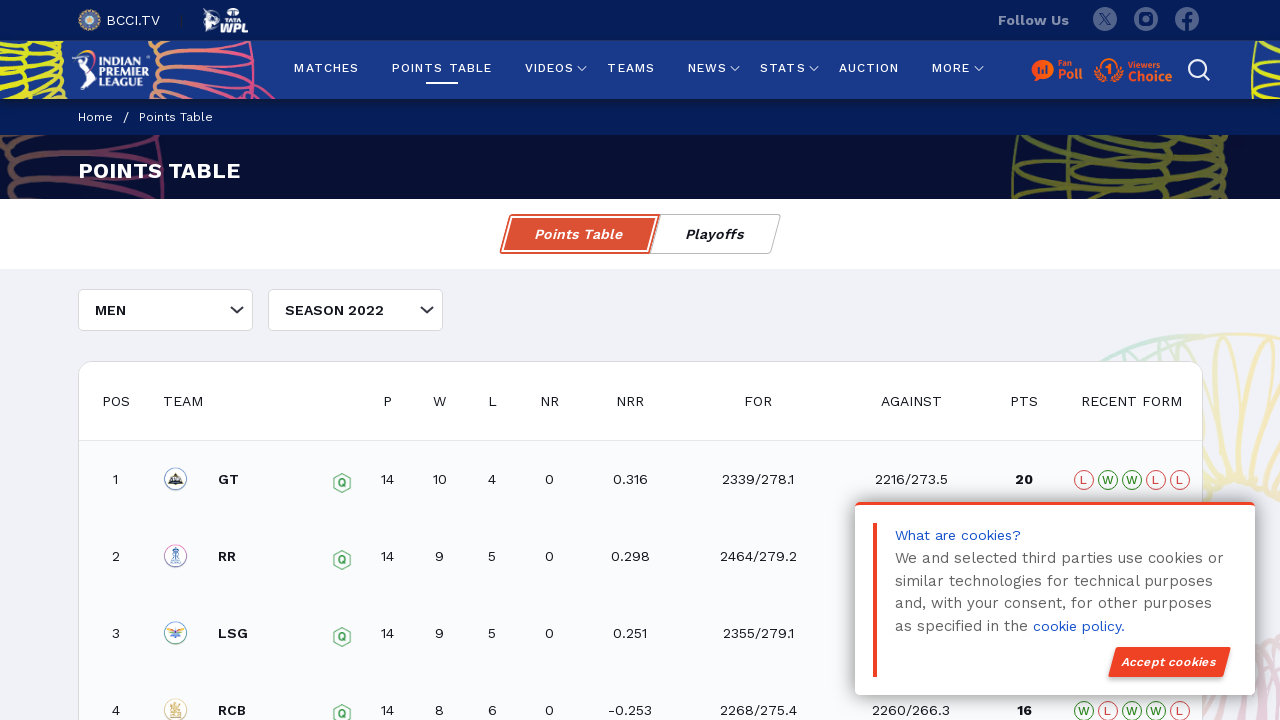

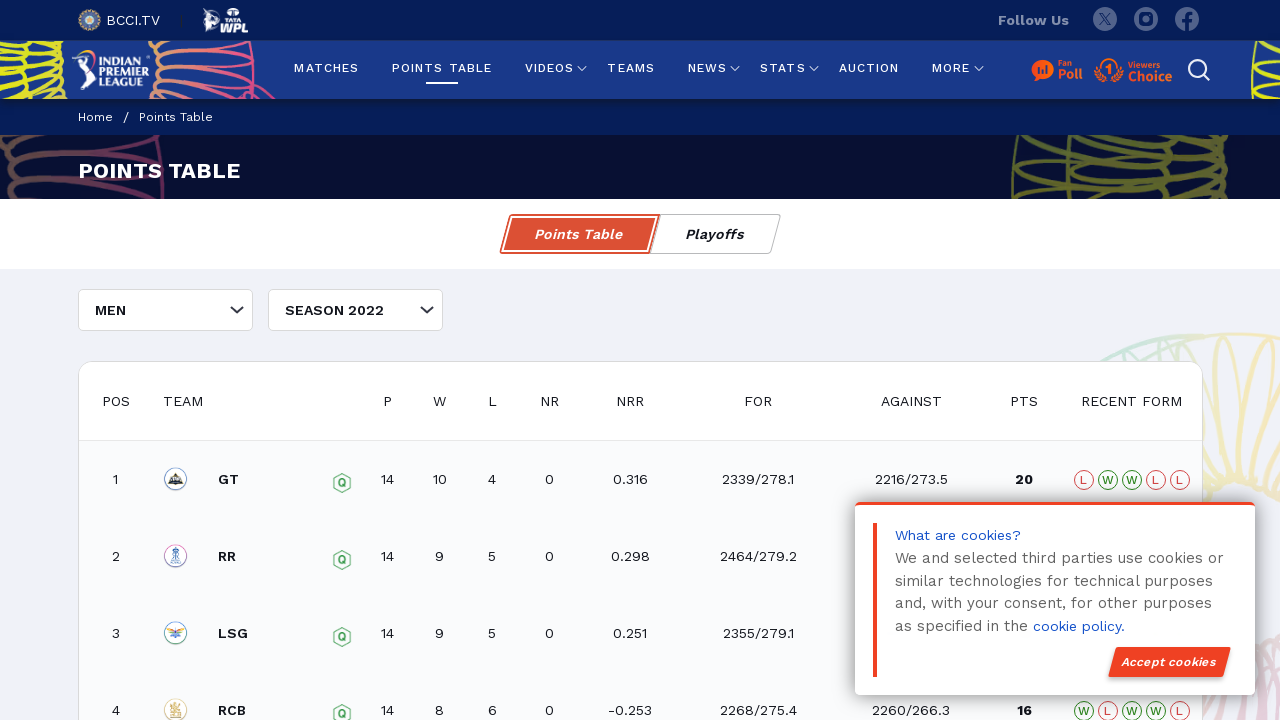